Tests the newsletter subscription feature on the Cart page by navigating to cart, scrolling to footer, entering an email, and verifying the success message

Starting URL: http://automationexercise.com

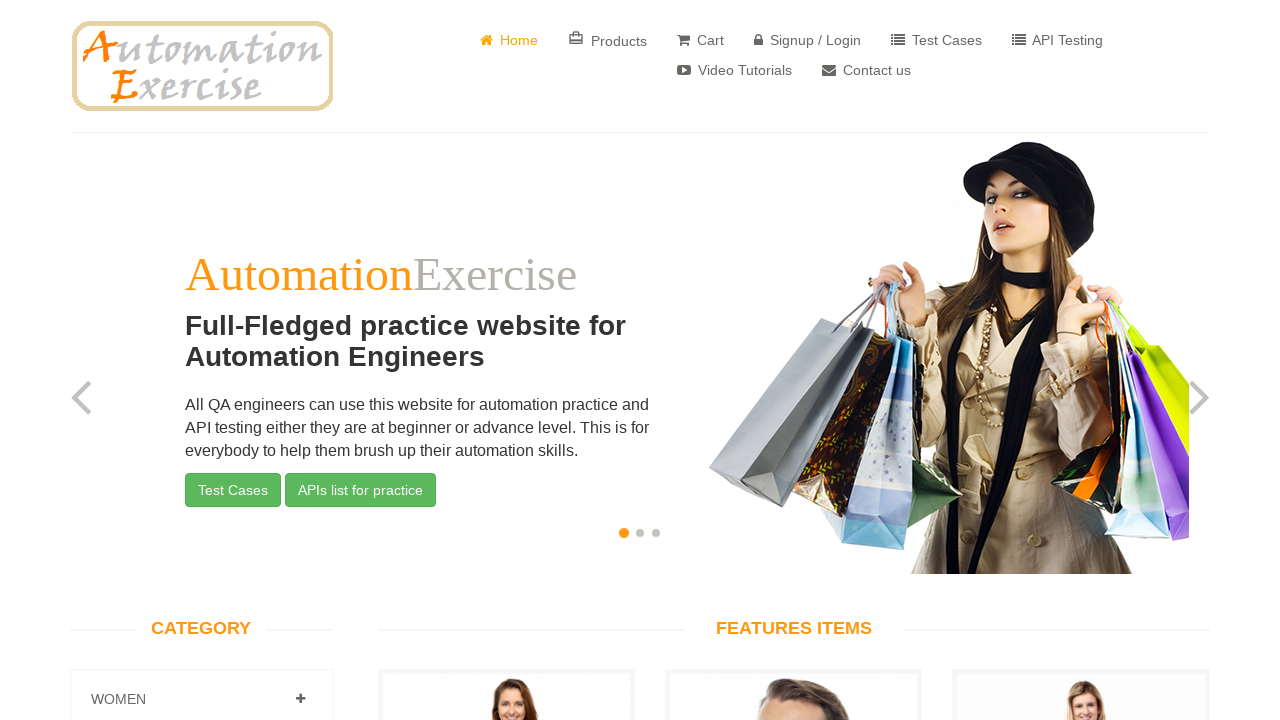

Home page loaded and body element is visible
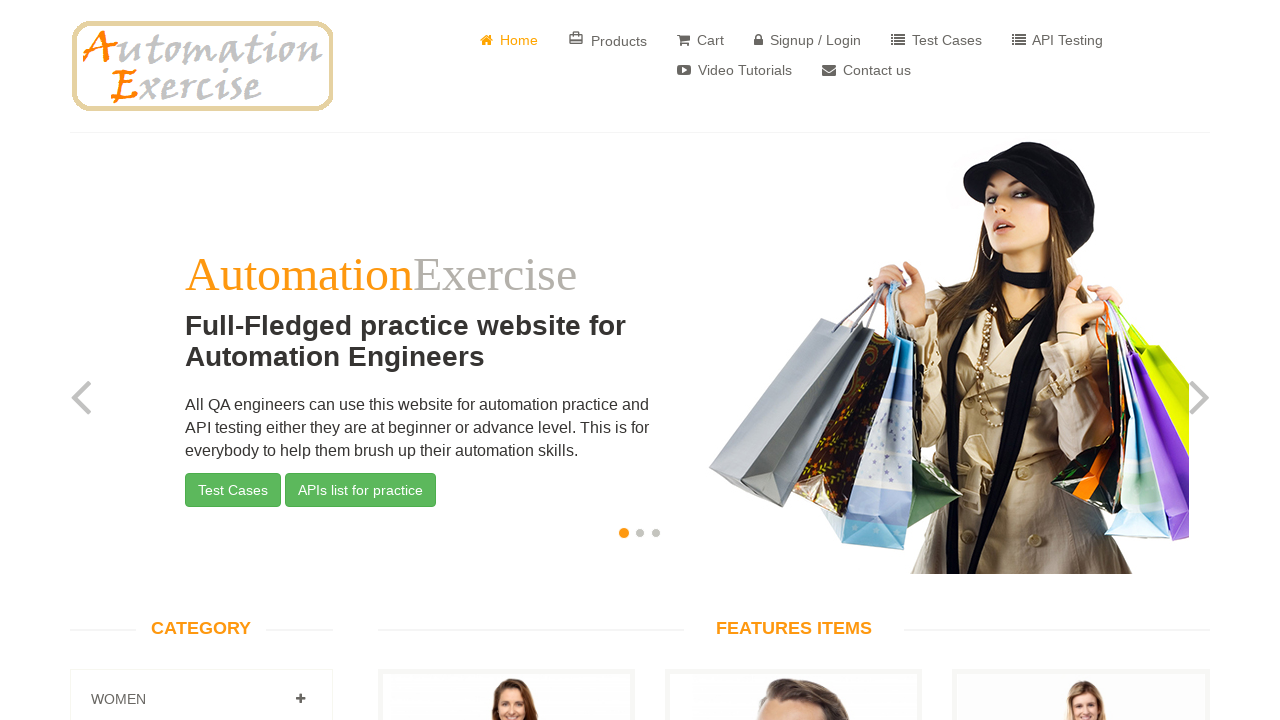

Clicked Cart button to navigate to cart page at (700, 40) on a[href='/view_cart']
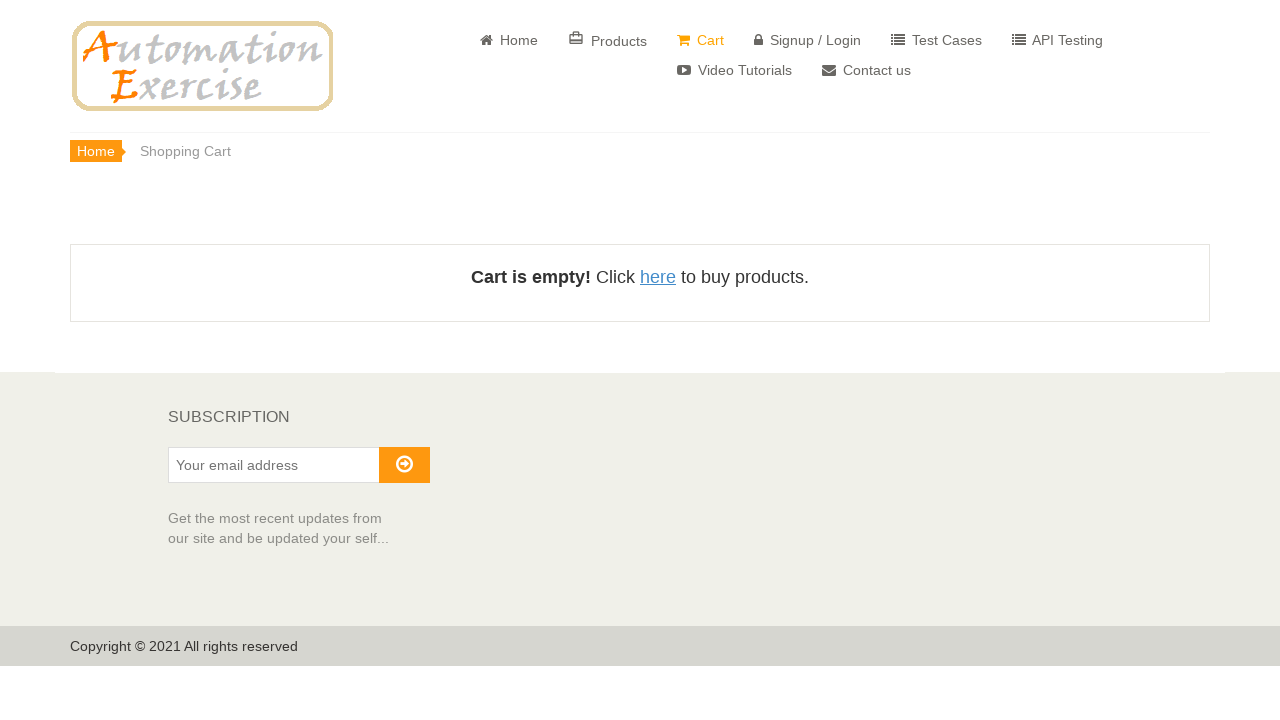

Scrolled down to footer section
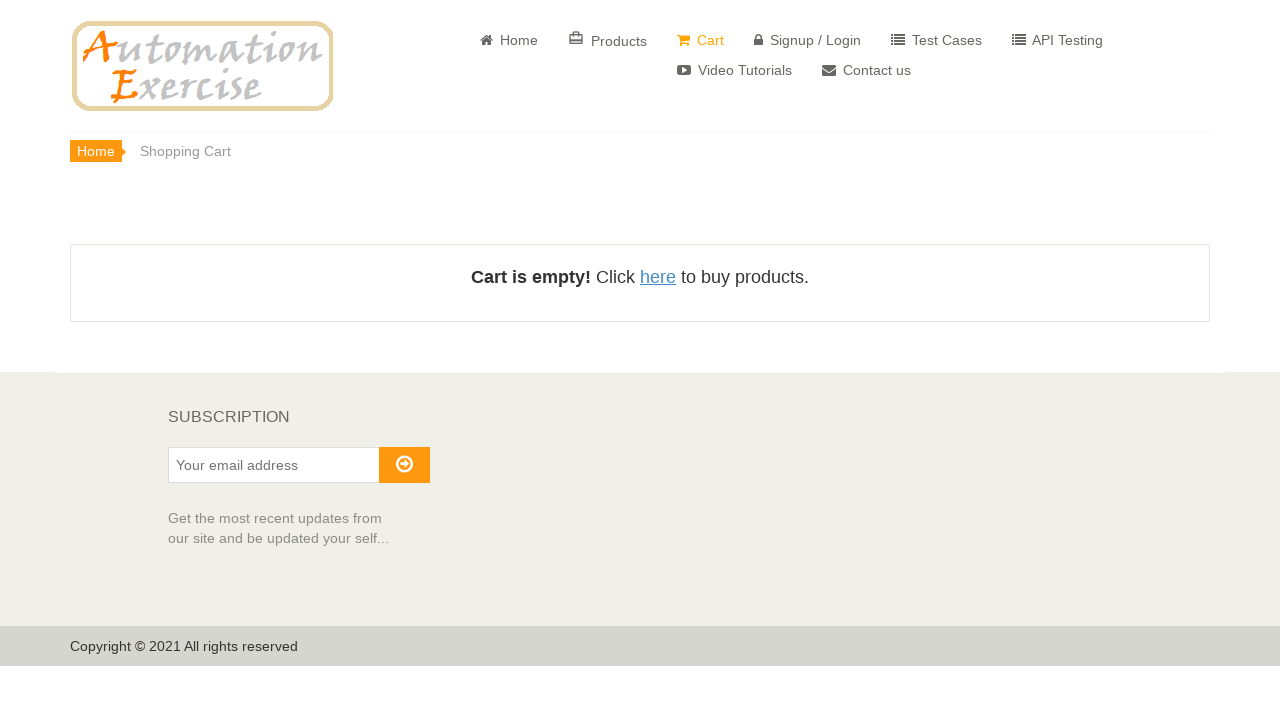

SUBSCRIPTION text is visible in footer
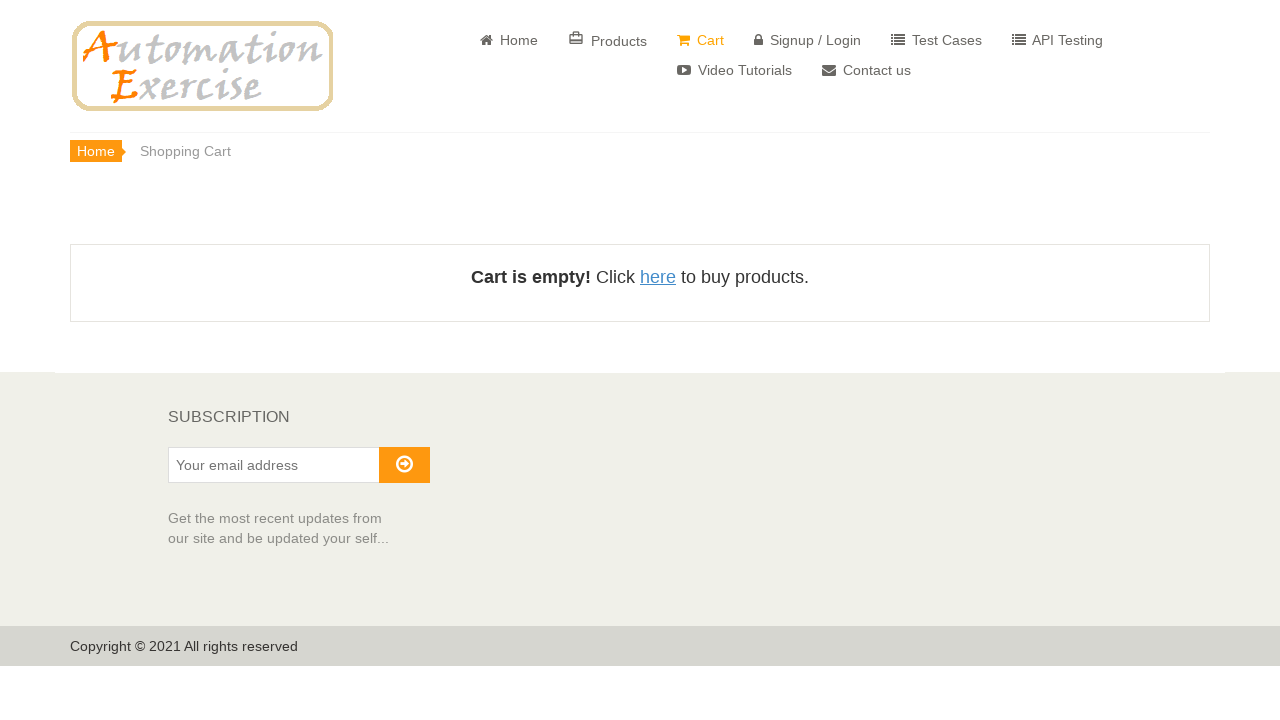

Entered email address 'cart_subscriber@example.com' in subscription field on #susbscribe_email
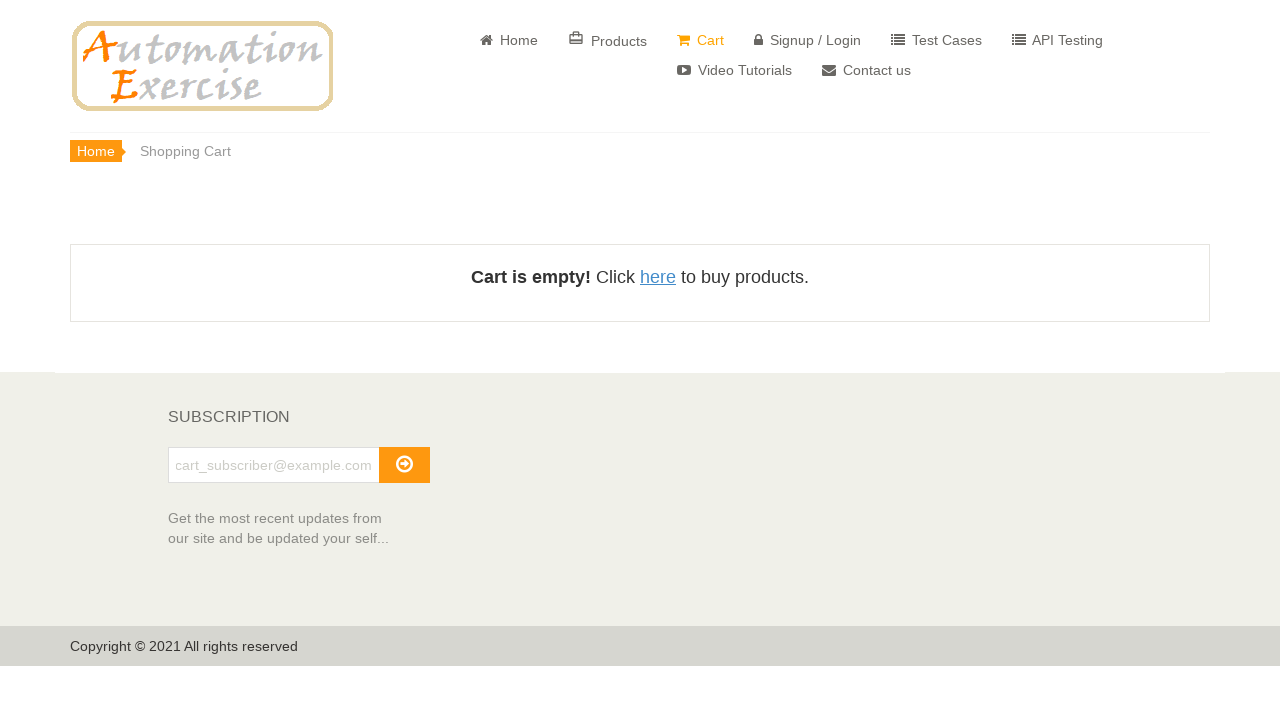

Clicked subscribe button to submit email at (404, 465) on #subscribe
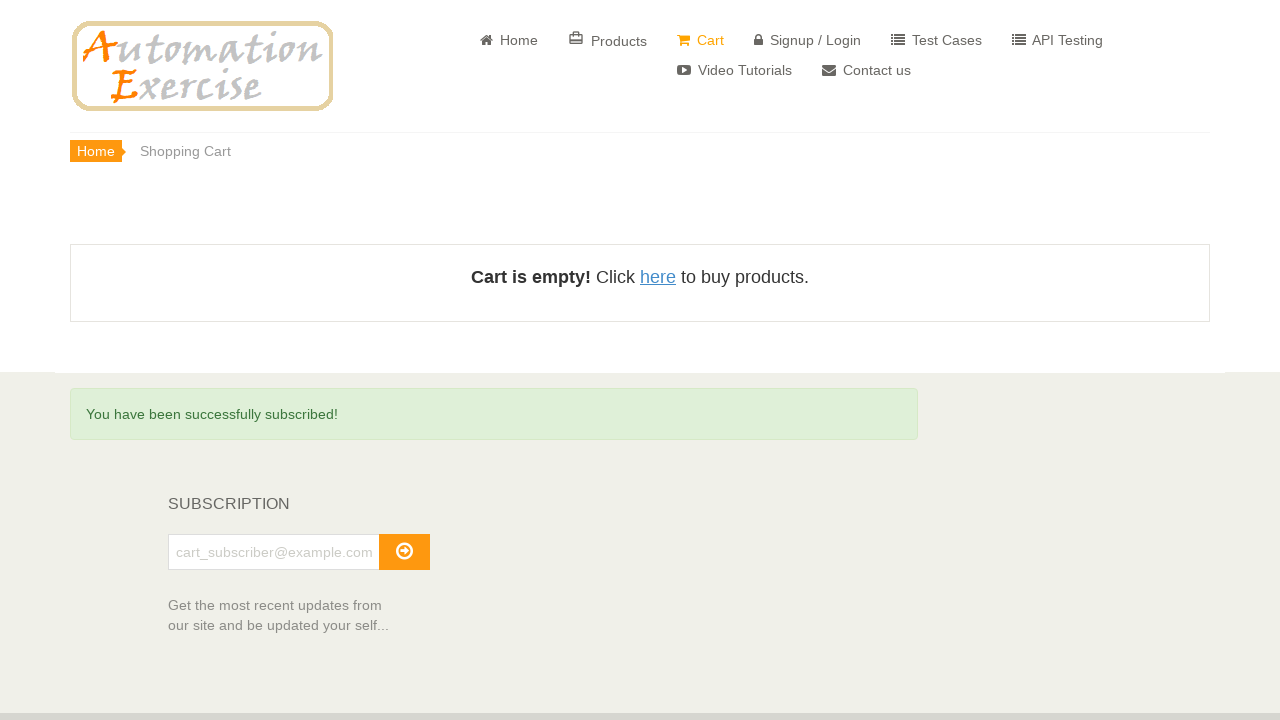

Subscription success message displayed: 'You have been successfully subscribed!'
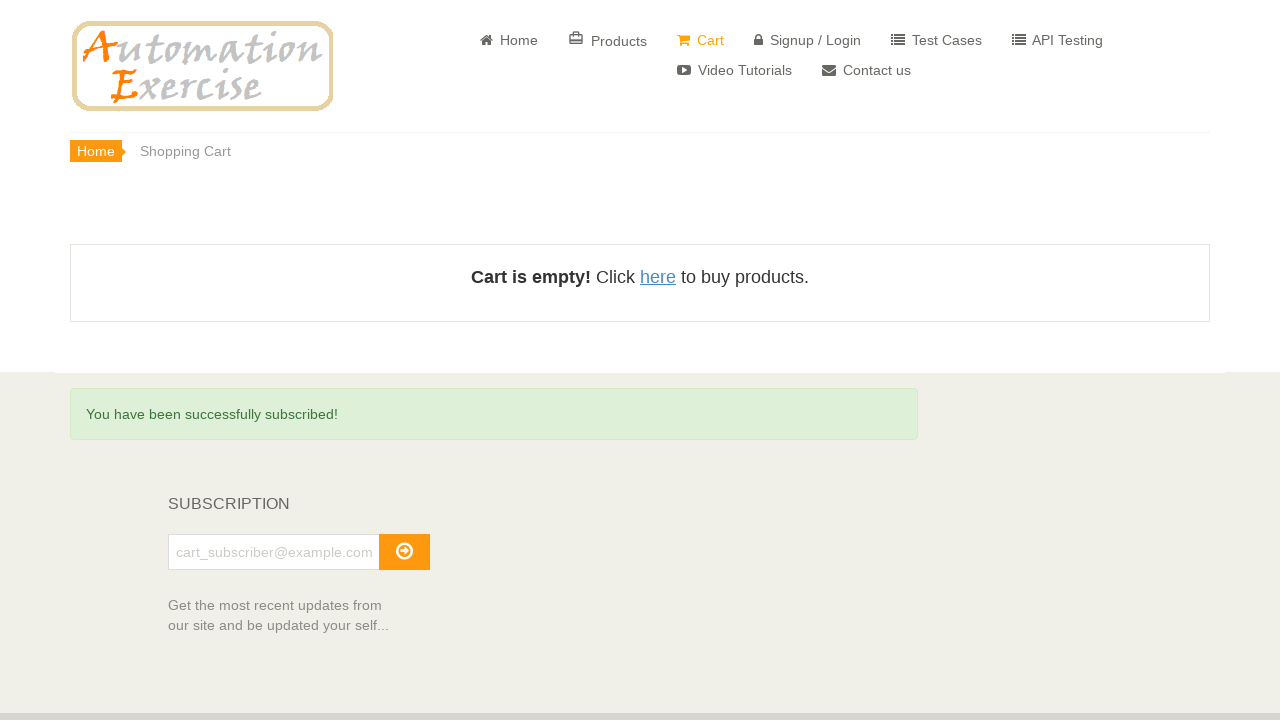

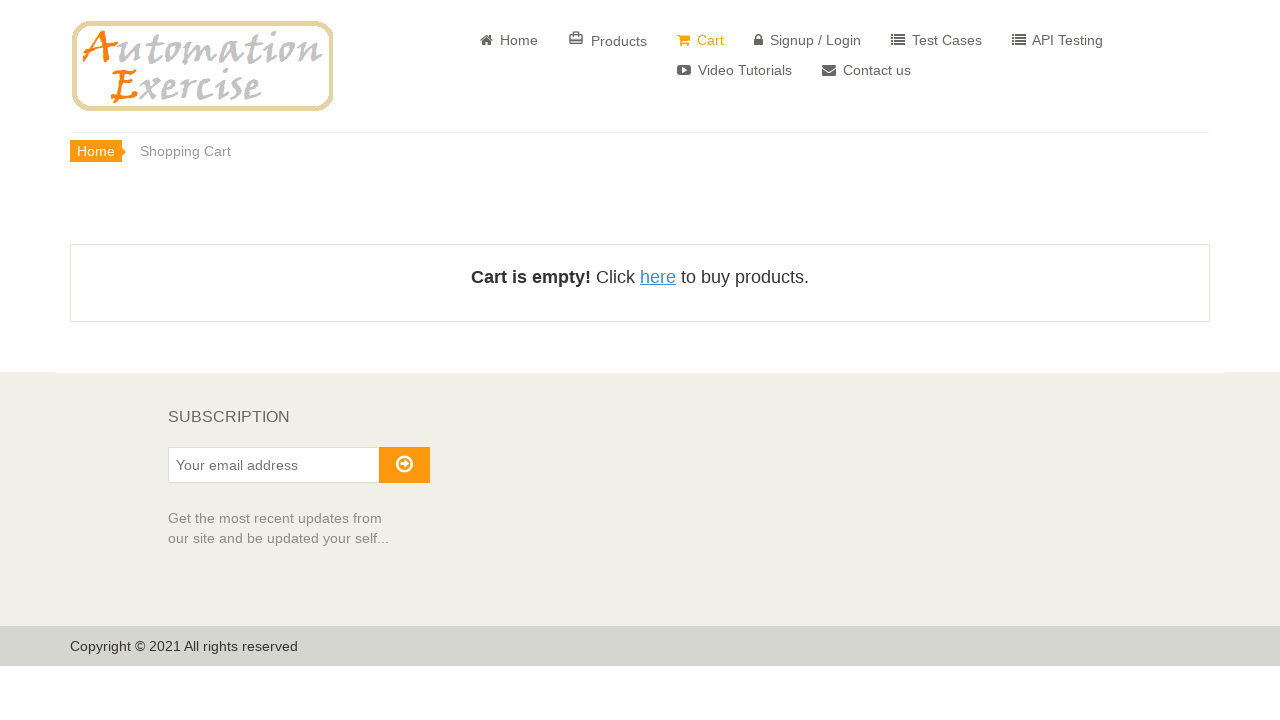